Navigates to Foundit job portal and waits for page to load

Starting URL: https://foundit.in

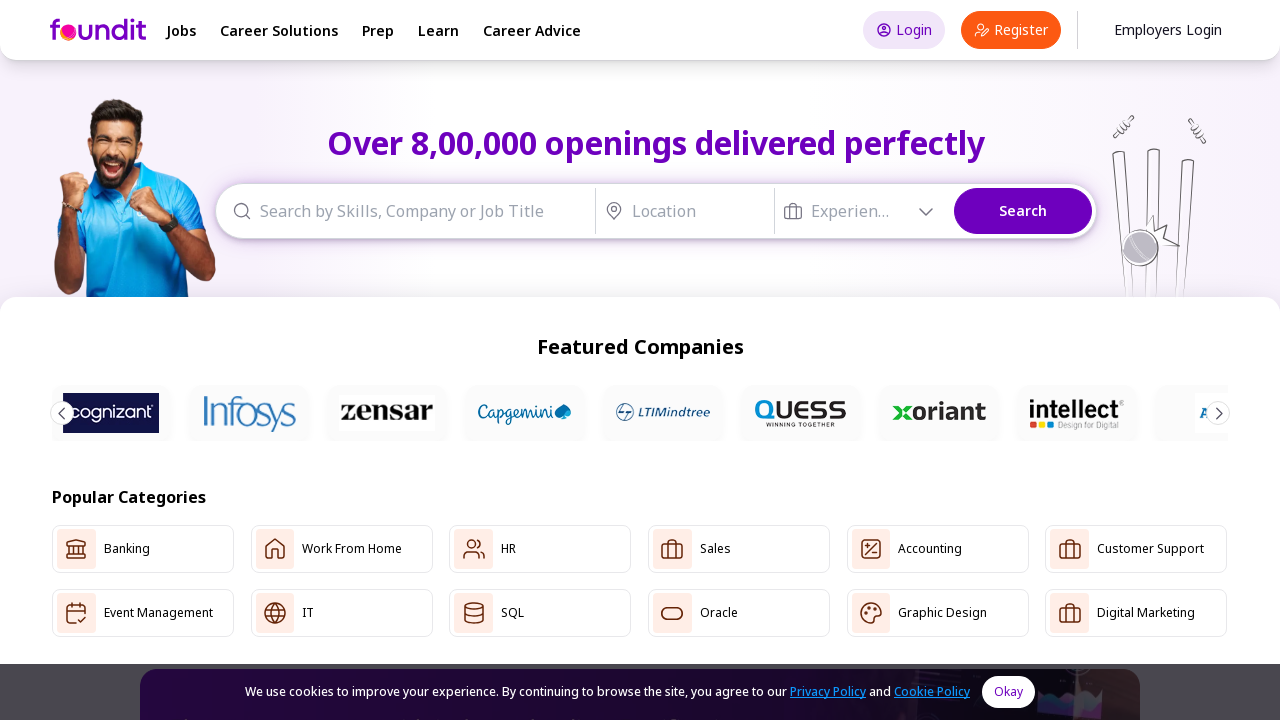

Foundit job portal page loaded (DOM content loaded)
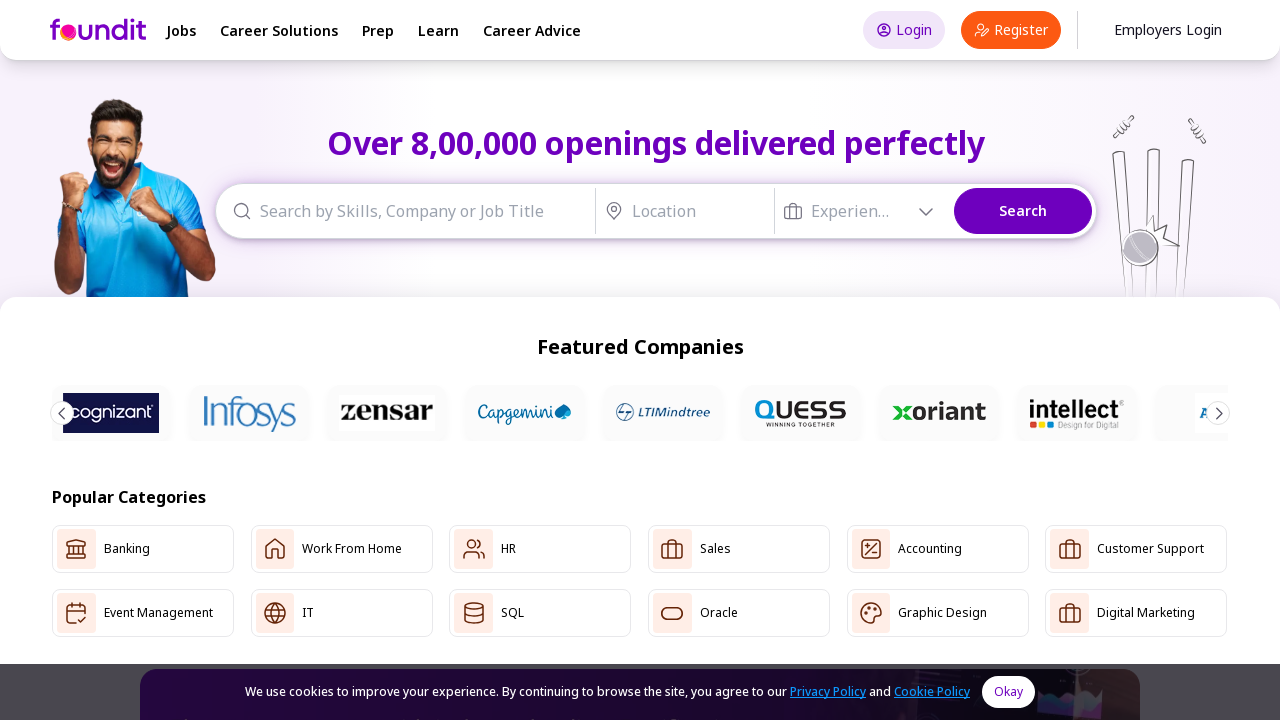

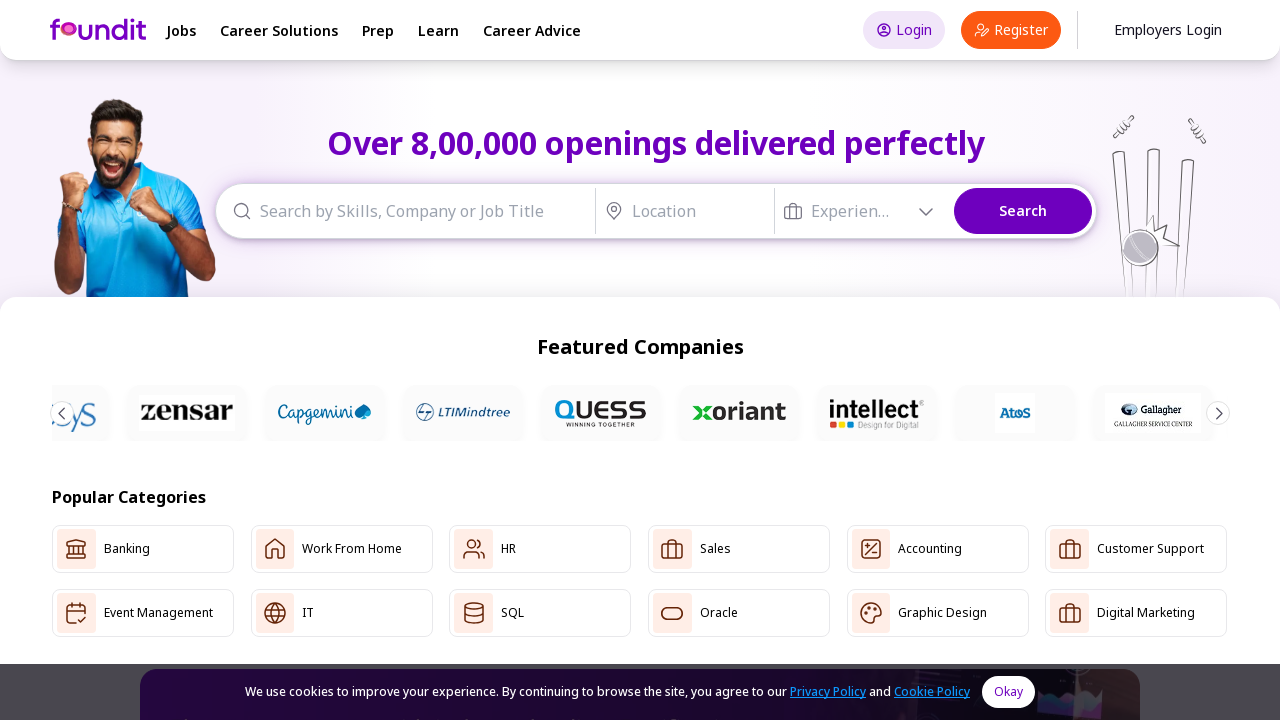